Tests jQuery UI menu navigation by switching to an iframe and interacting with nested menu items (Music → Jazz → Modern) using click and hover actions.

Starting URL: https://jqueryui.com/menu/

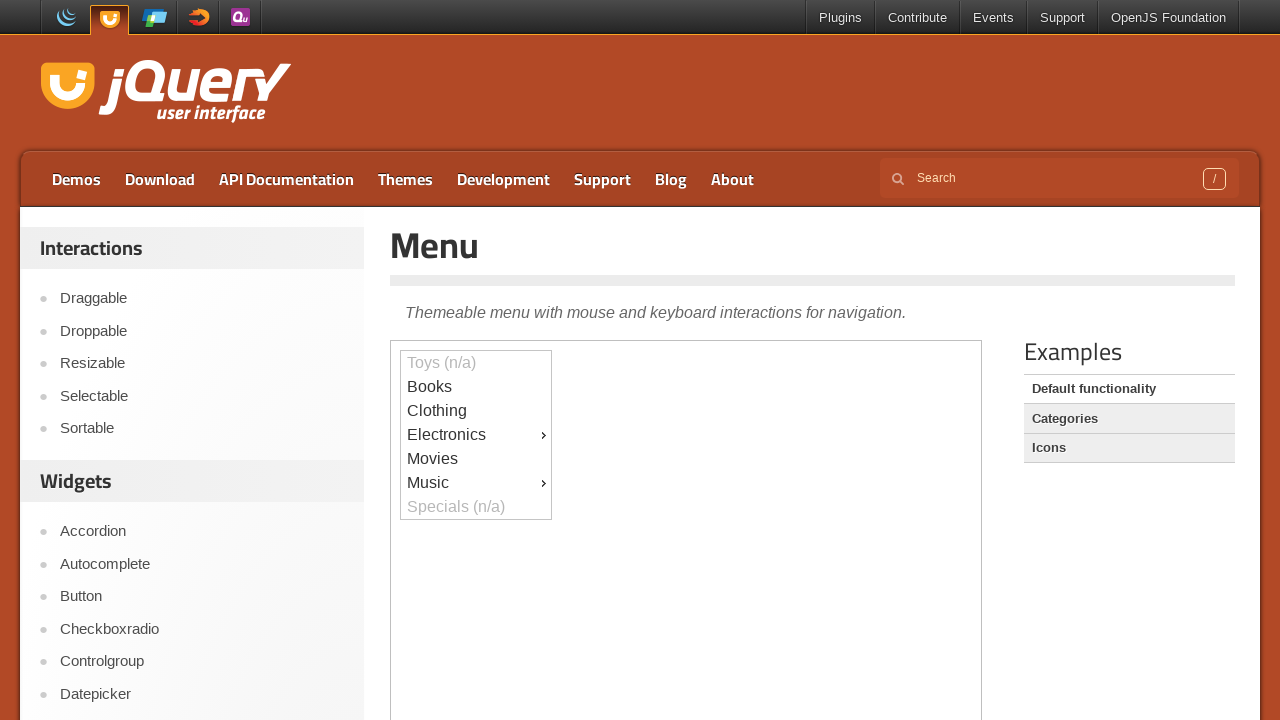

Located demo iframe
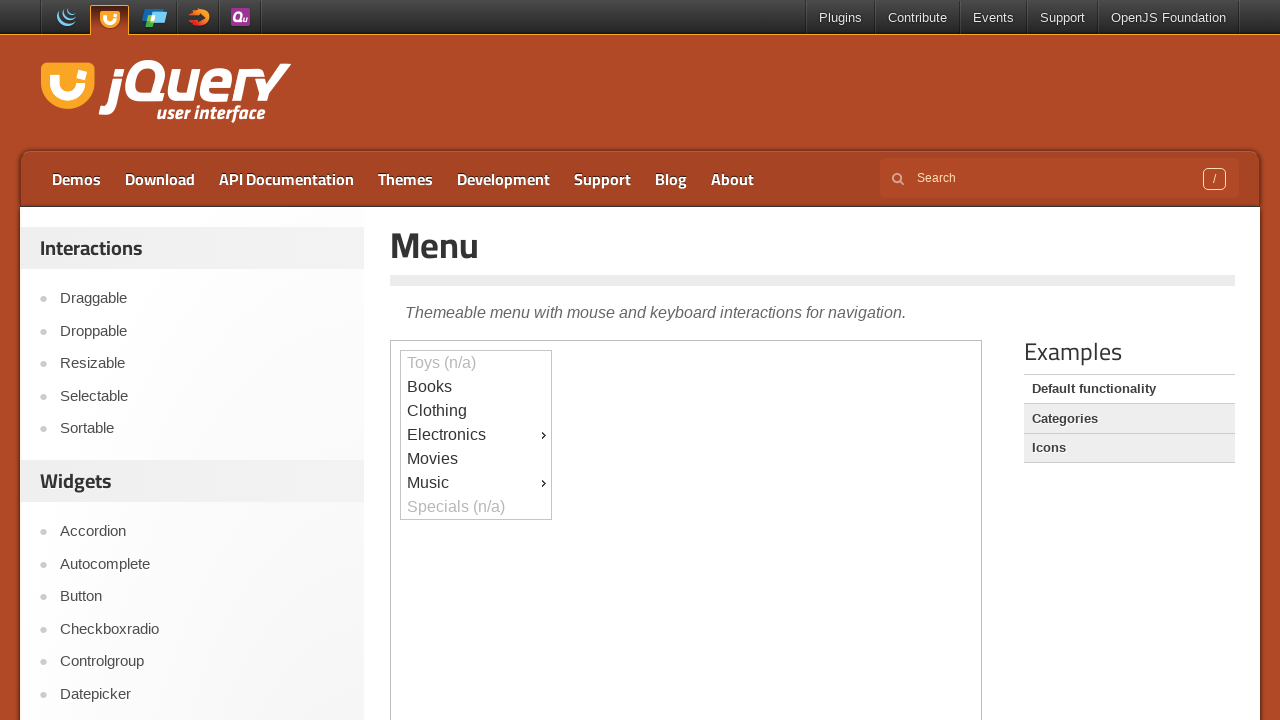

Clicked Music menu item at (476, 483) on iframe.demo-frame >> nth=0 >> internal:control=enter-frame >> #ui-id-9
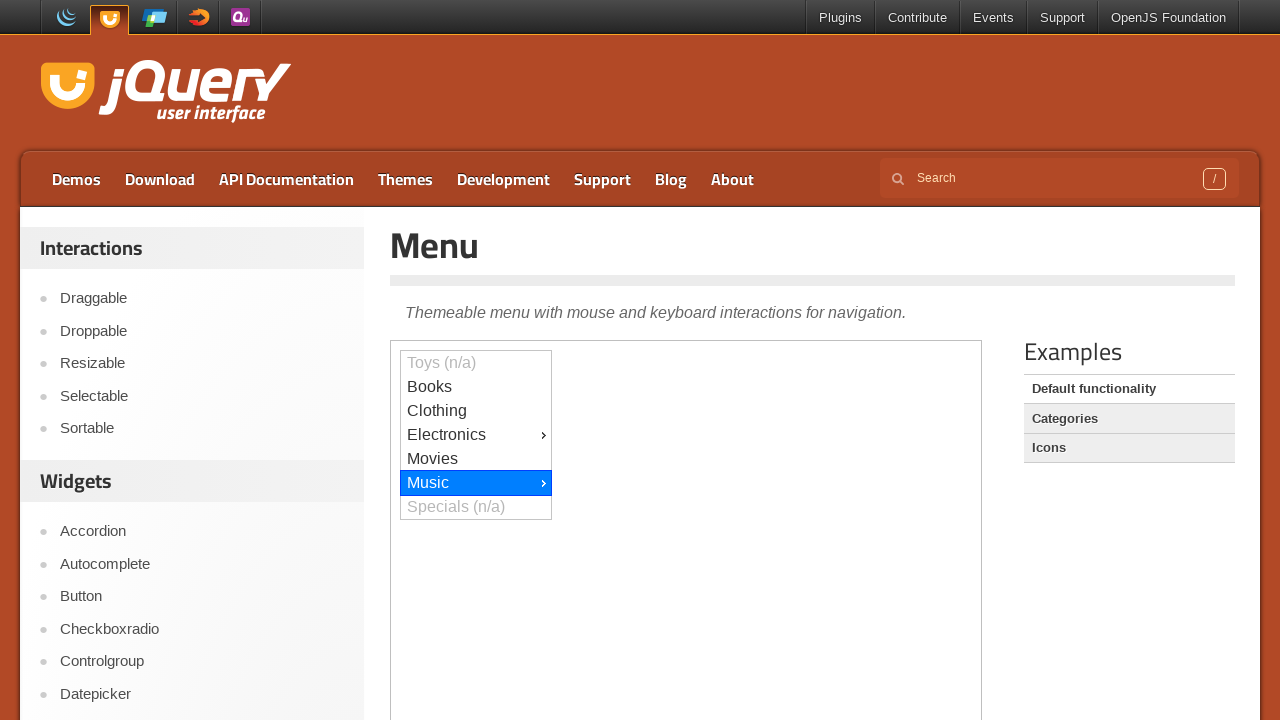

Waited 500ms for Music submenu to appear
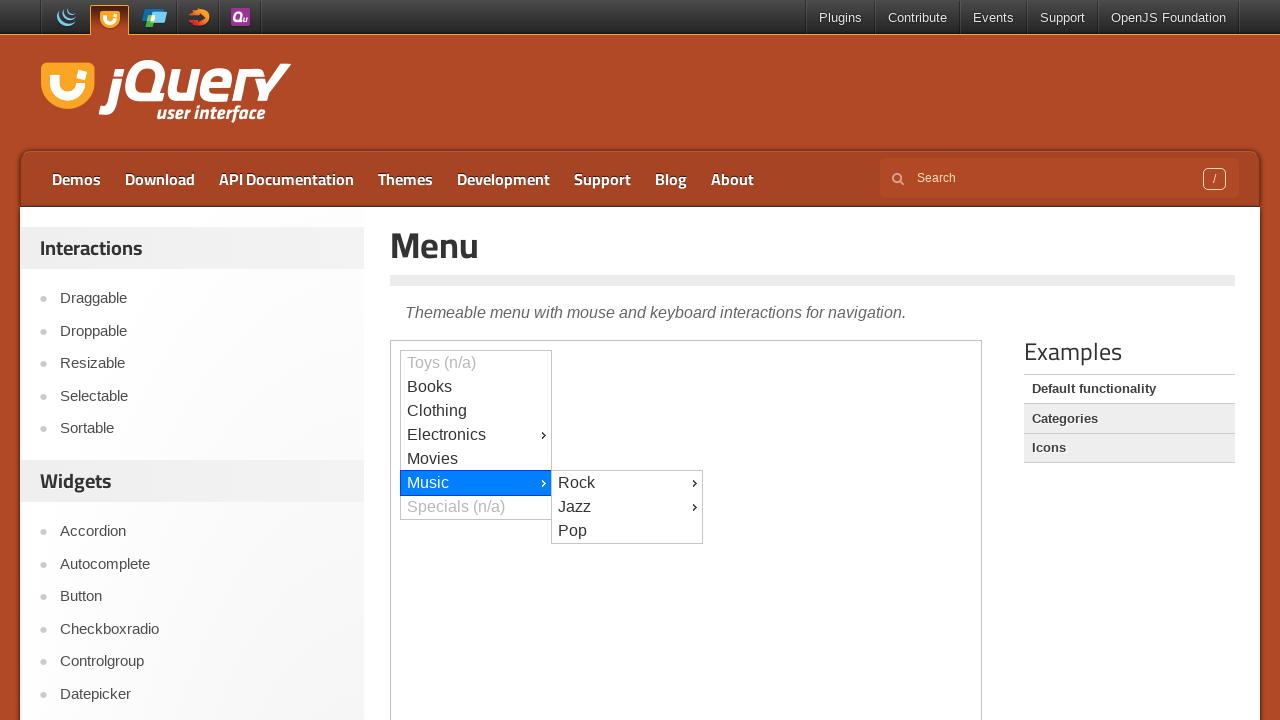

Clicked Jazz menu item at (627, 507) on iframe.demo-frame >> nth=0 >> internal:control=enter-frame >> #ui-id-13
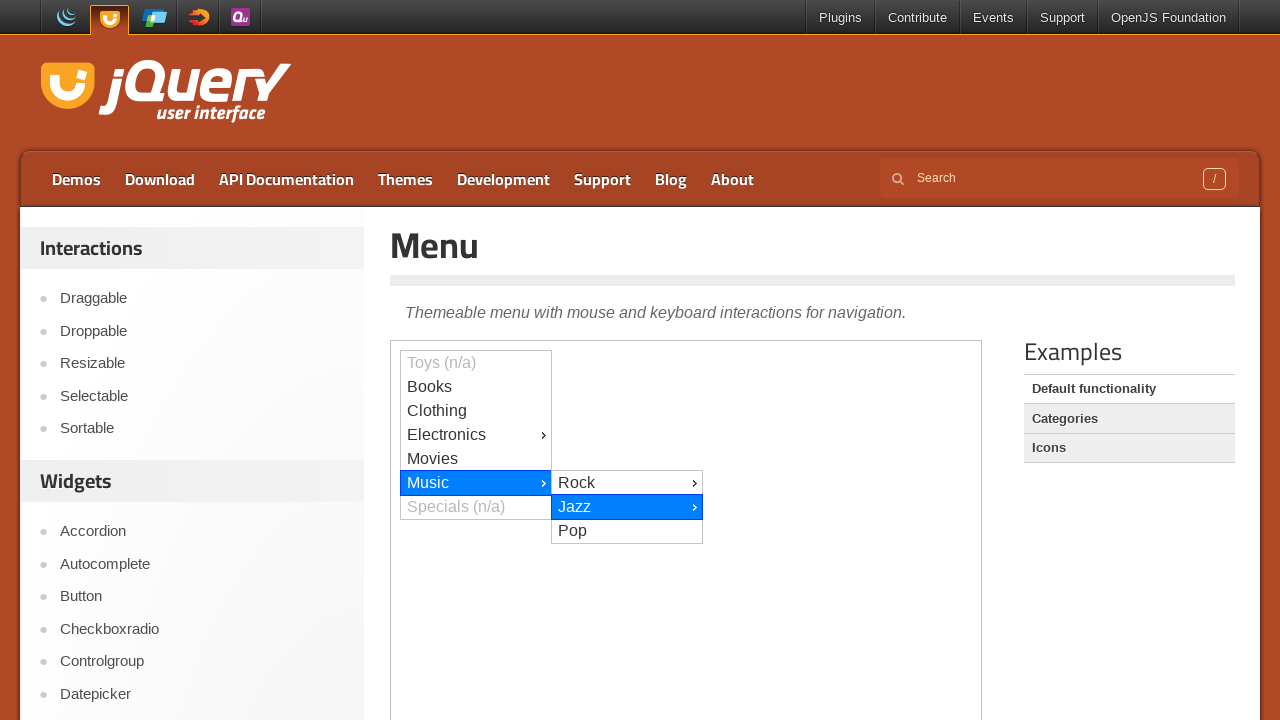

Waited 500ms for Jazz submenu to appear
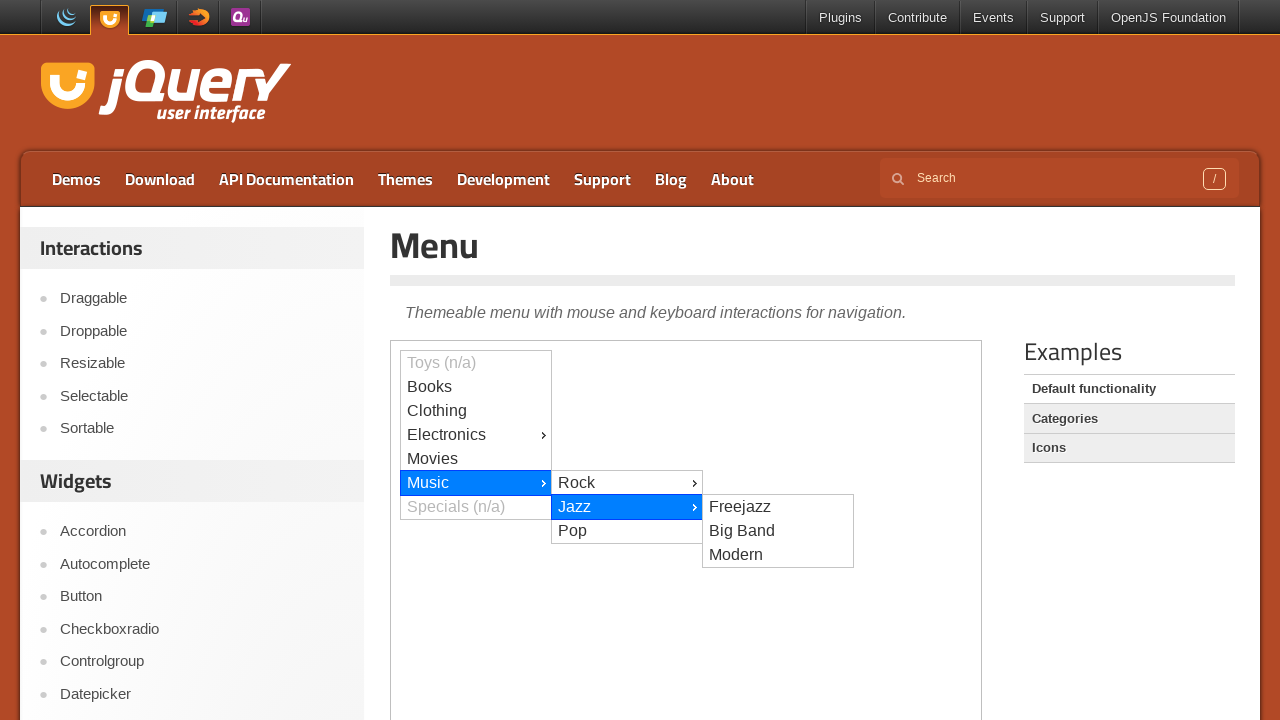

Clicked Modern menu item at (778, 555) on iframe.demo-frame >> nth=0 >> internal:control=enter-frame >> #ui-id-16
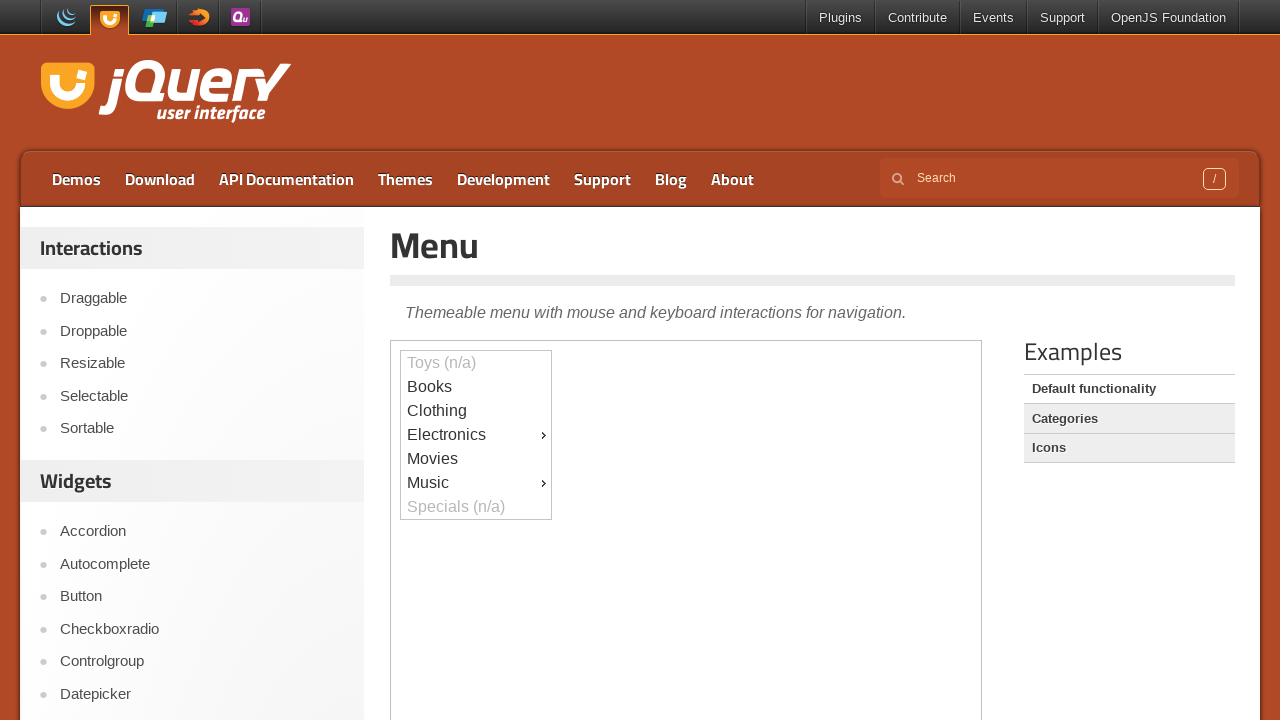

Waited 500ms after clicking Modern menu item
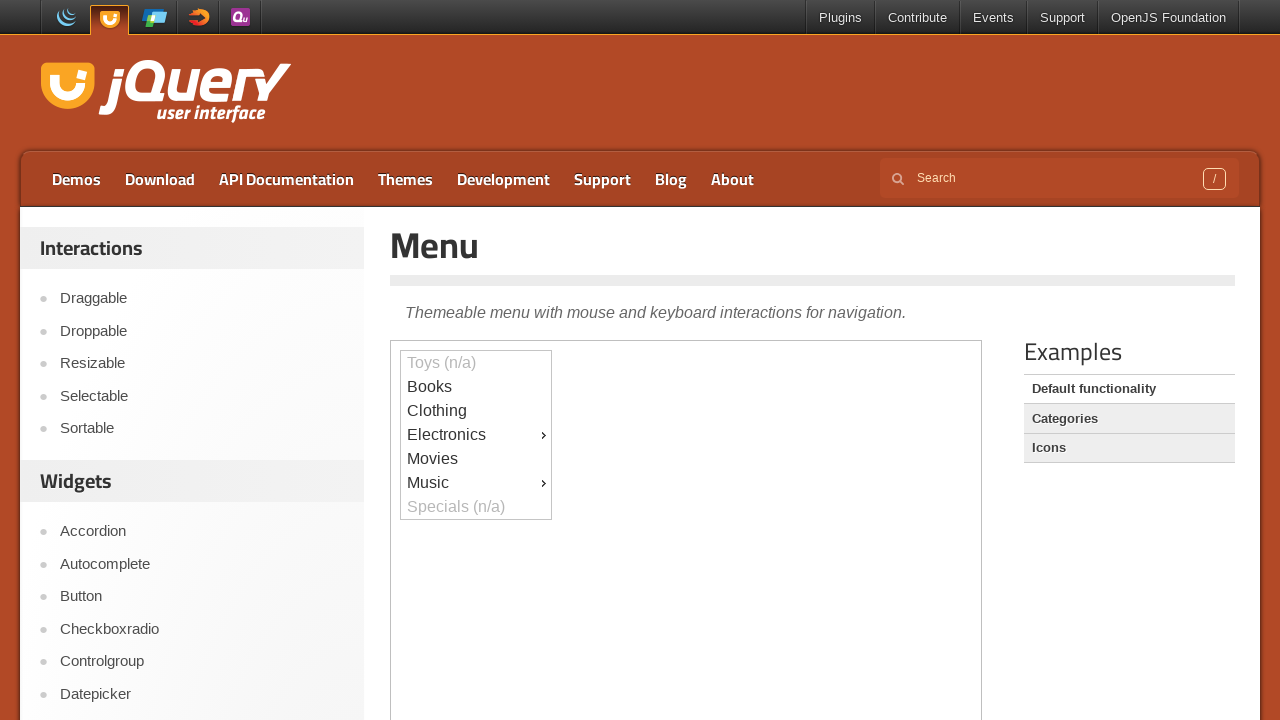

Hovered over Music menu item at (476, 483) on iframe.demo-frame >> nth=0 >> internal:control=enter-frame >> #ui-id-9
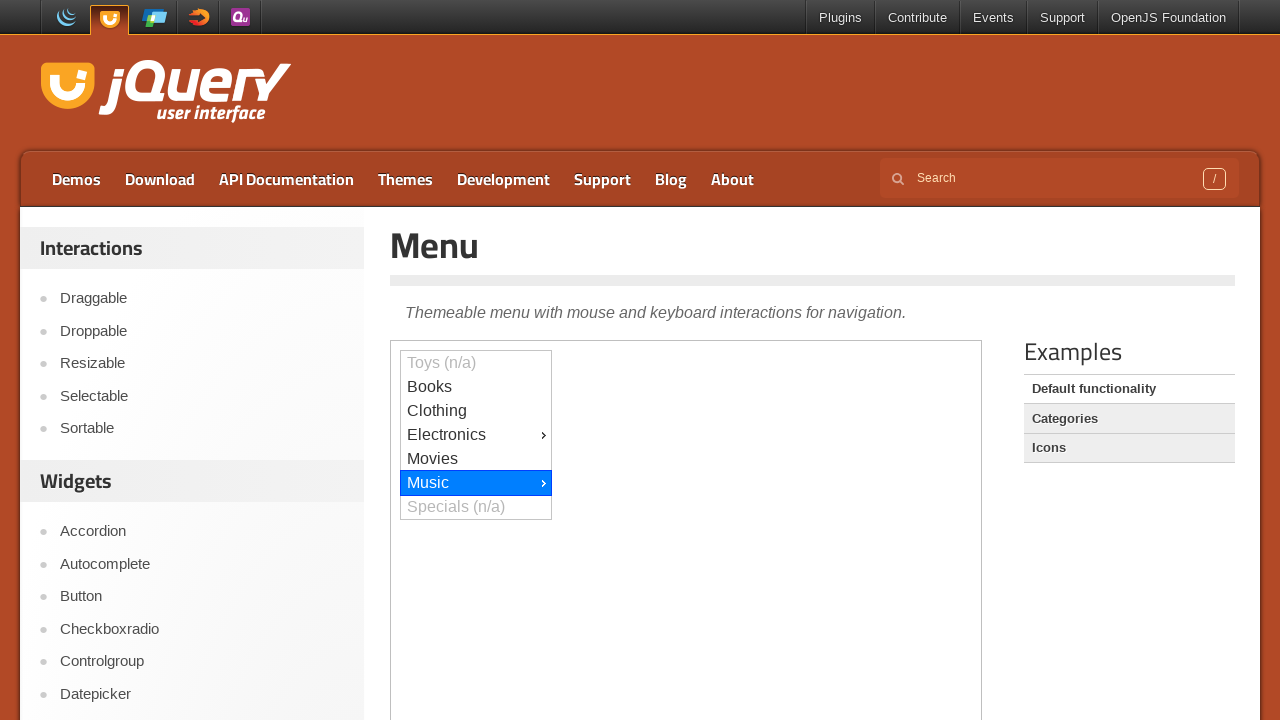

Hovered over Jazz menu item at (627, 13) on iframe.demo-frame >> nth=0 >> internal:control=enter-frame >> #ui-id-13
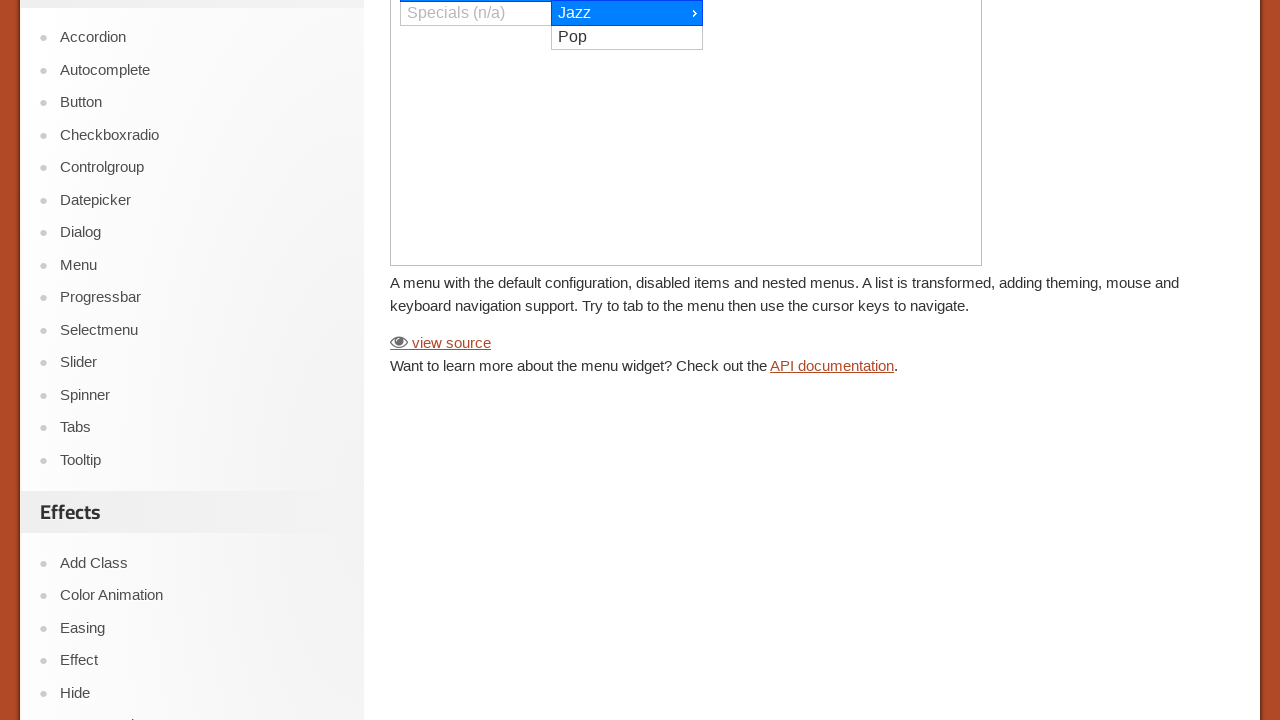

Hovered over Modern menu item at (778, 13) on iframe.demo-frame >> nth=0 >> internal:control=enter-frame >> #ui-id-16
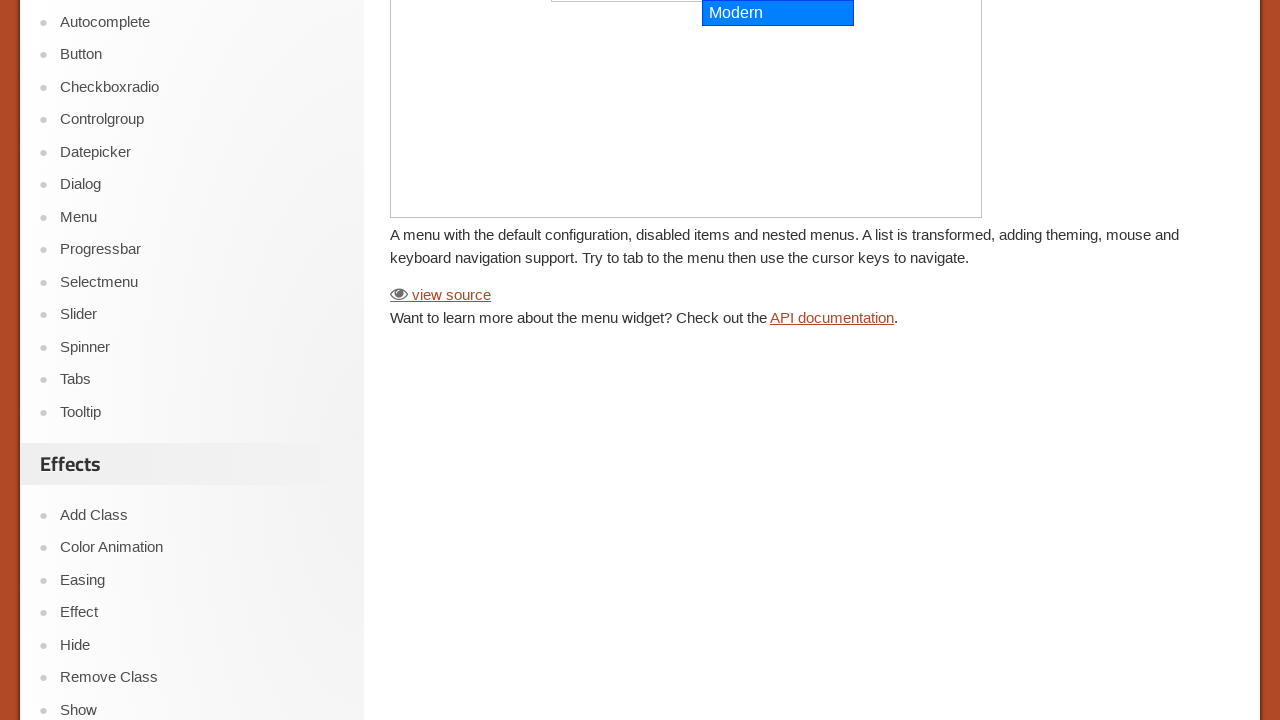

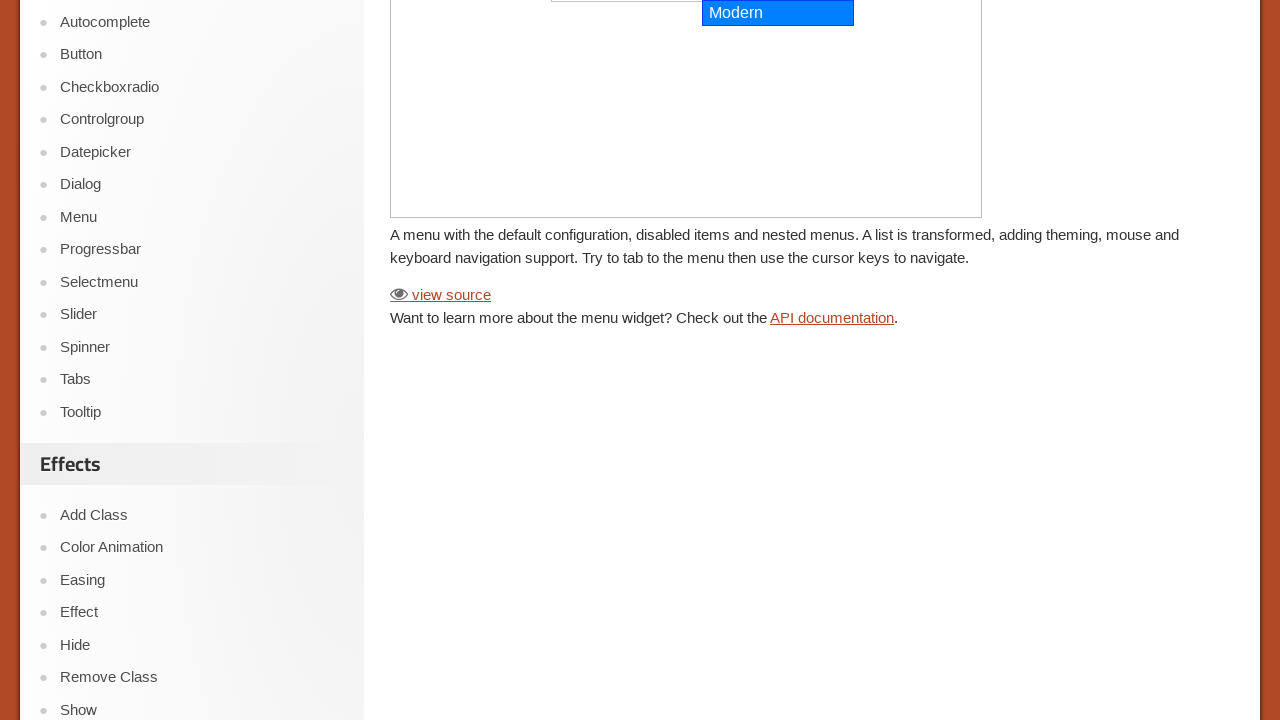